Tests adding a todo item with the text "Selenium Test" to a sample todo application for reporting purposes.

Starting URL: https://lambdatest.github.io/sample-todo-app/

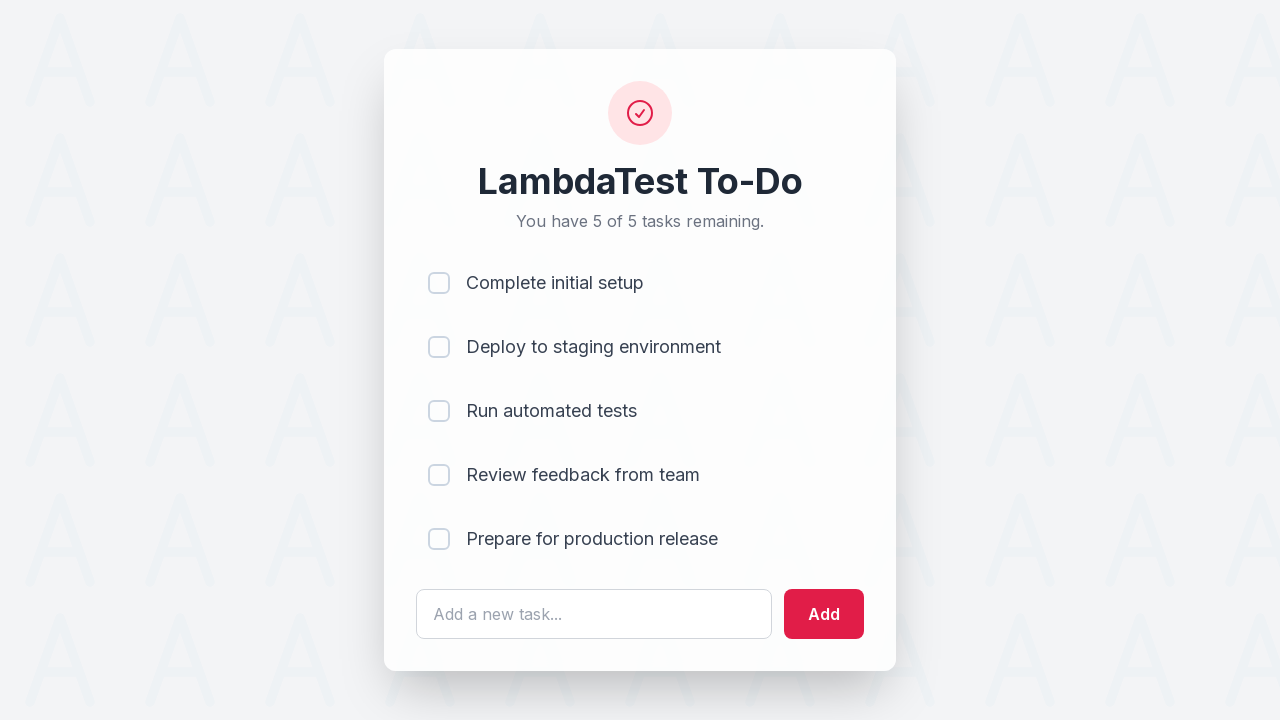

Filled todo input field with 'Selenium Test' on #sampletodotext
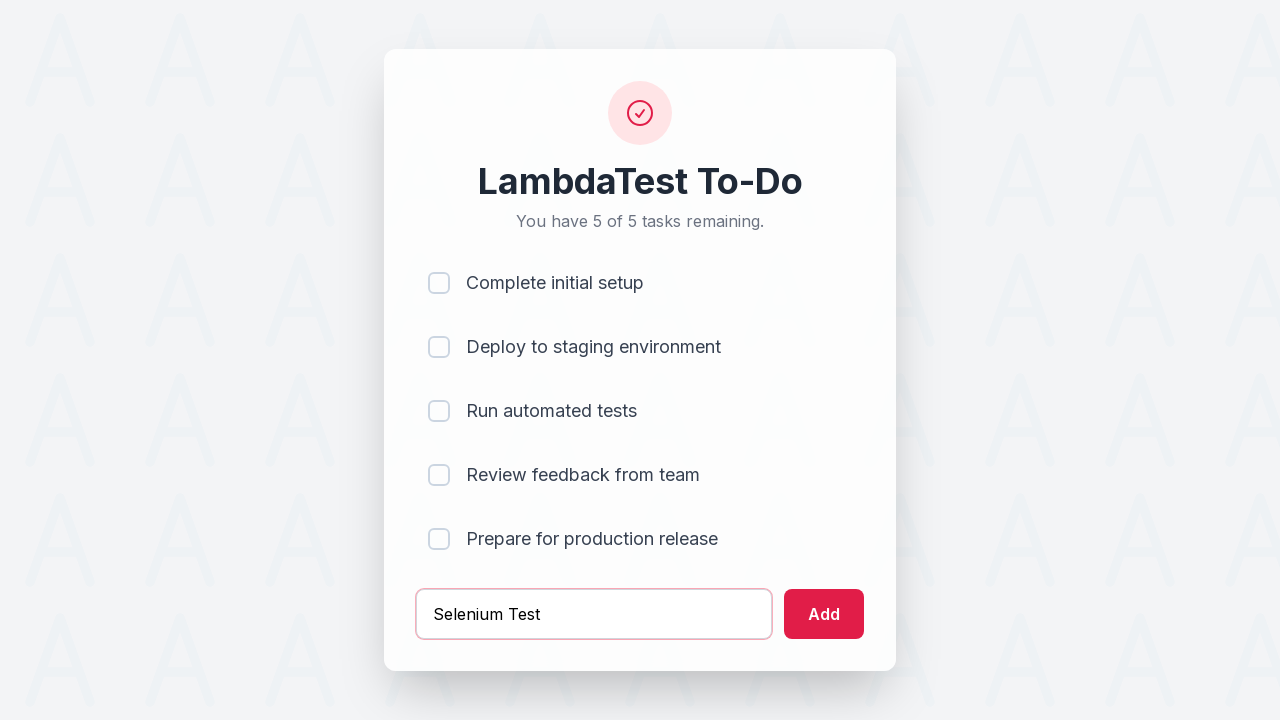

Pressed Enter to add the todo item on #sampletodotext
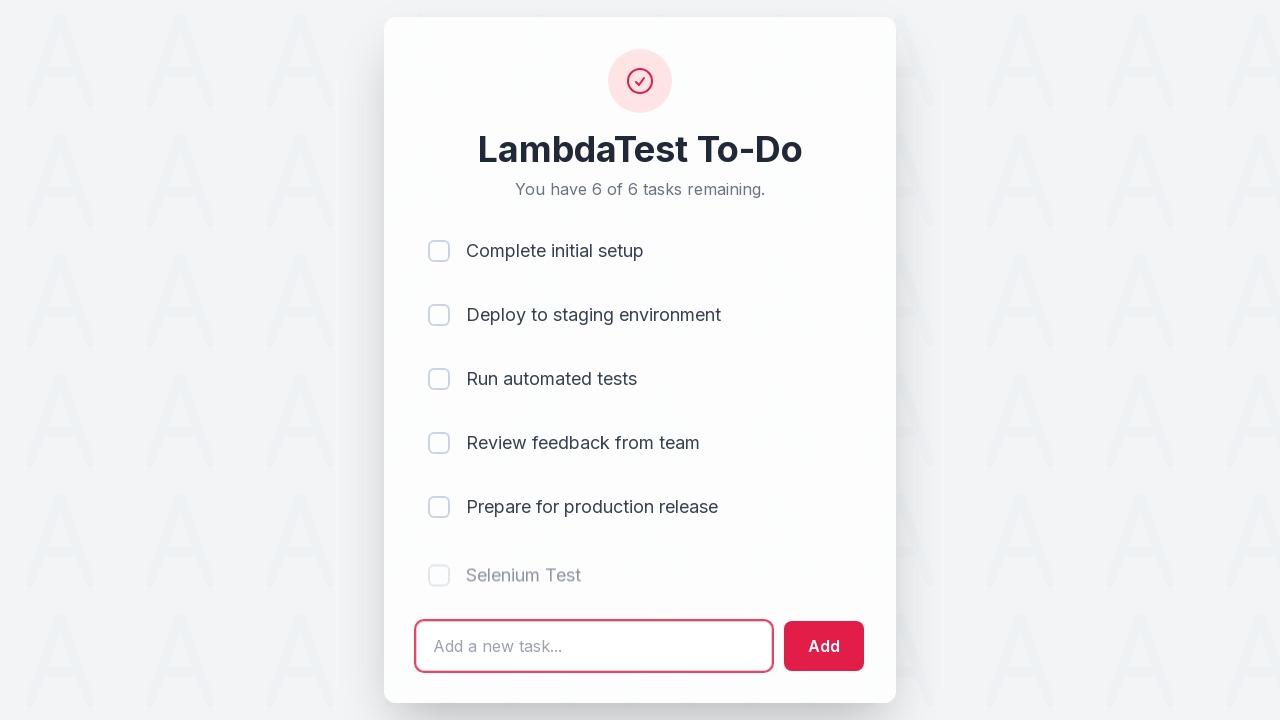

New todo item appeared in the list
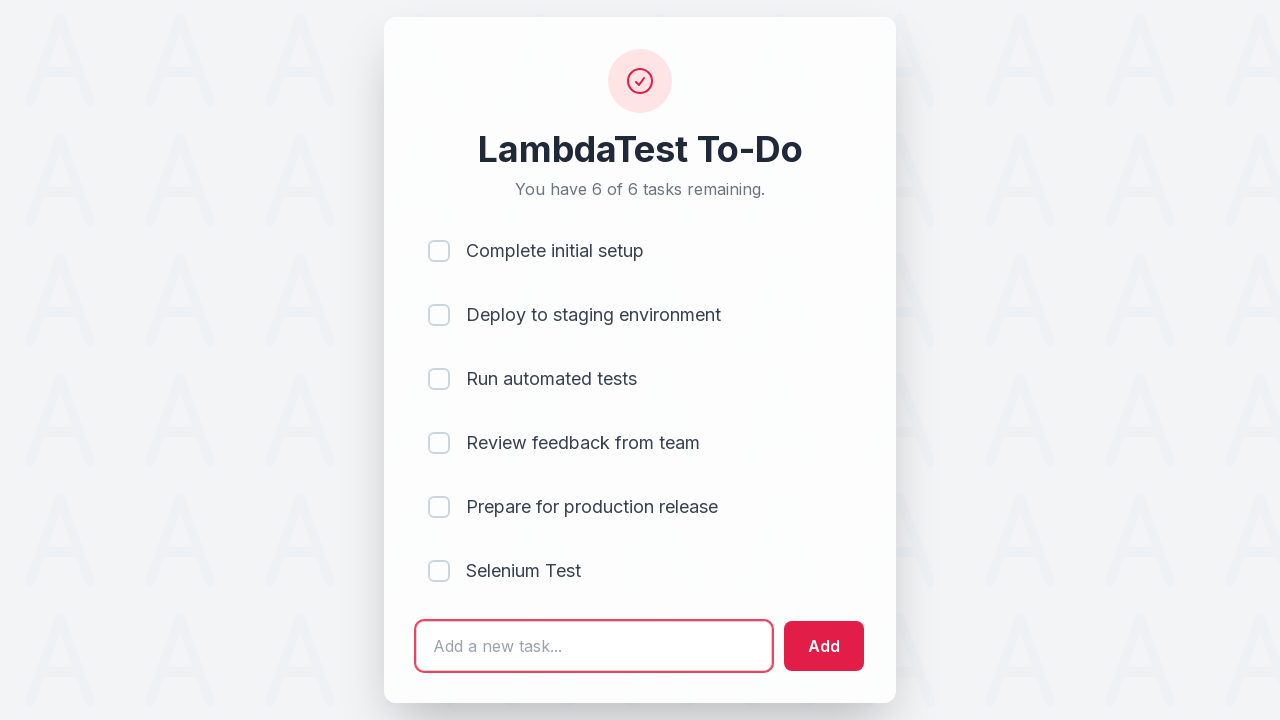

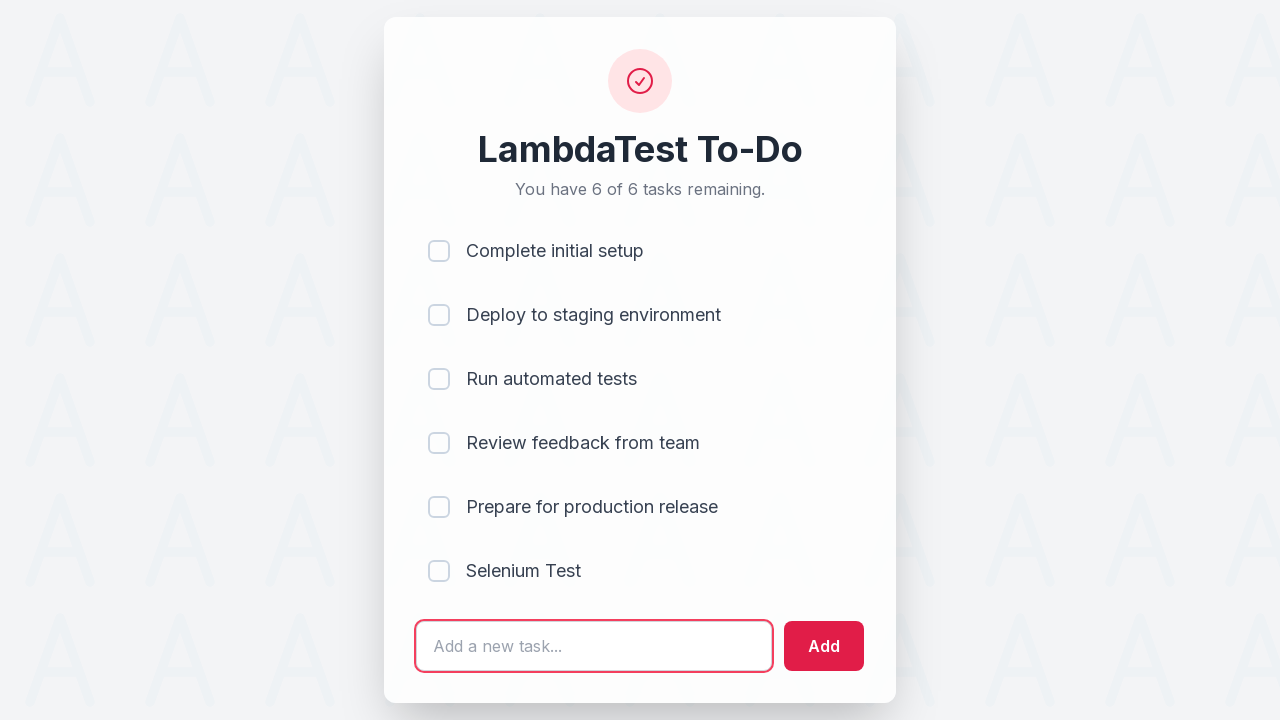